Navigates to AJIO website and scrolls to a specific element on the page

Starting URL: https://www.ajio.com/

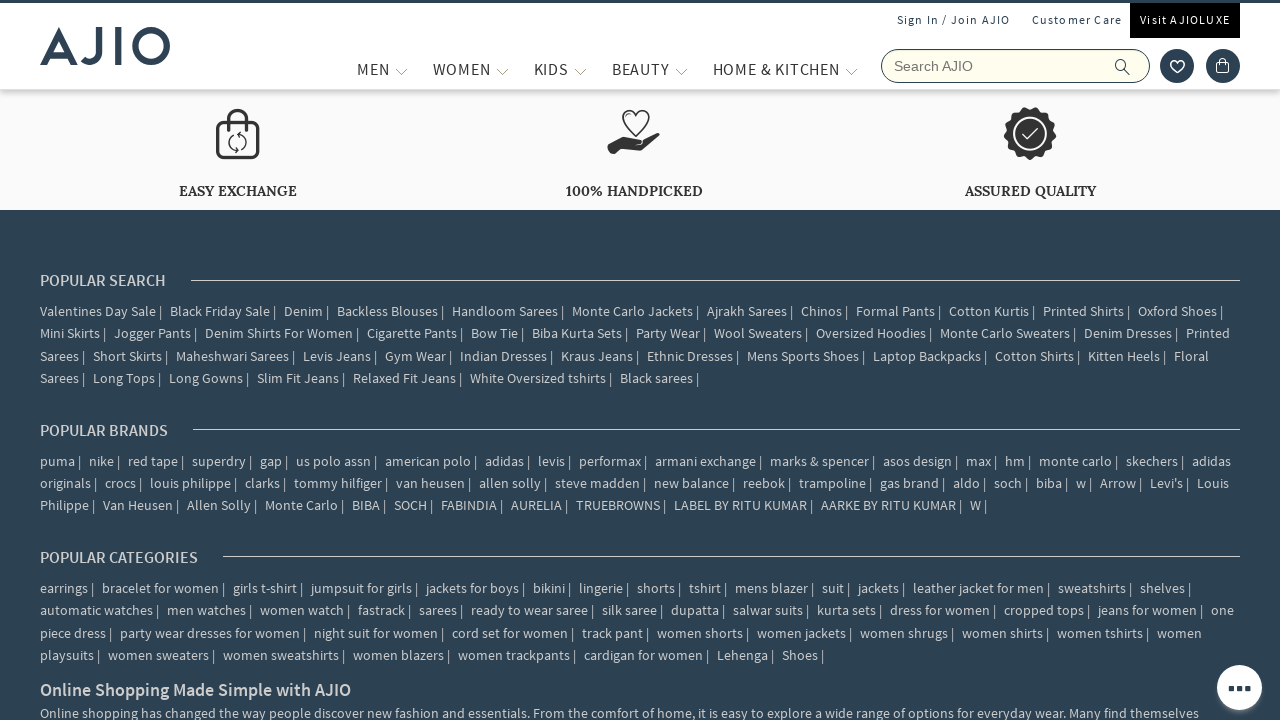

Waited for COD icon element to be present
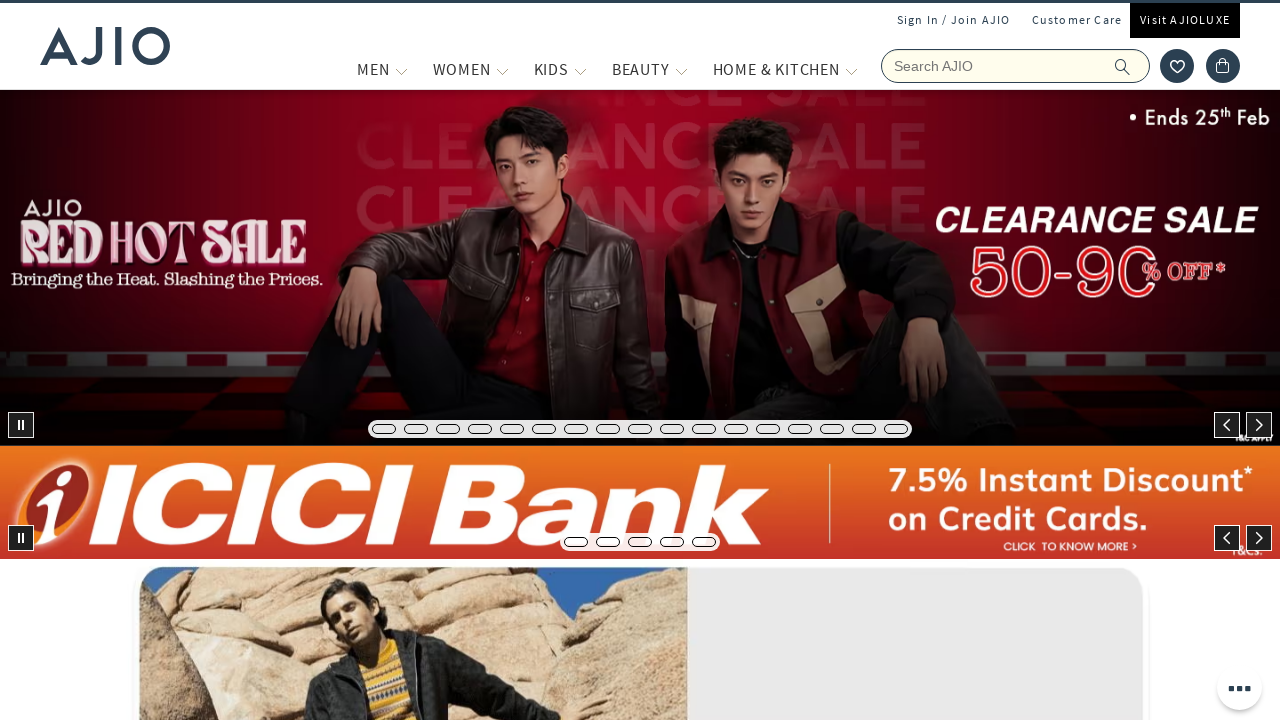

Scrolled to COD icon element
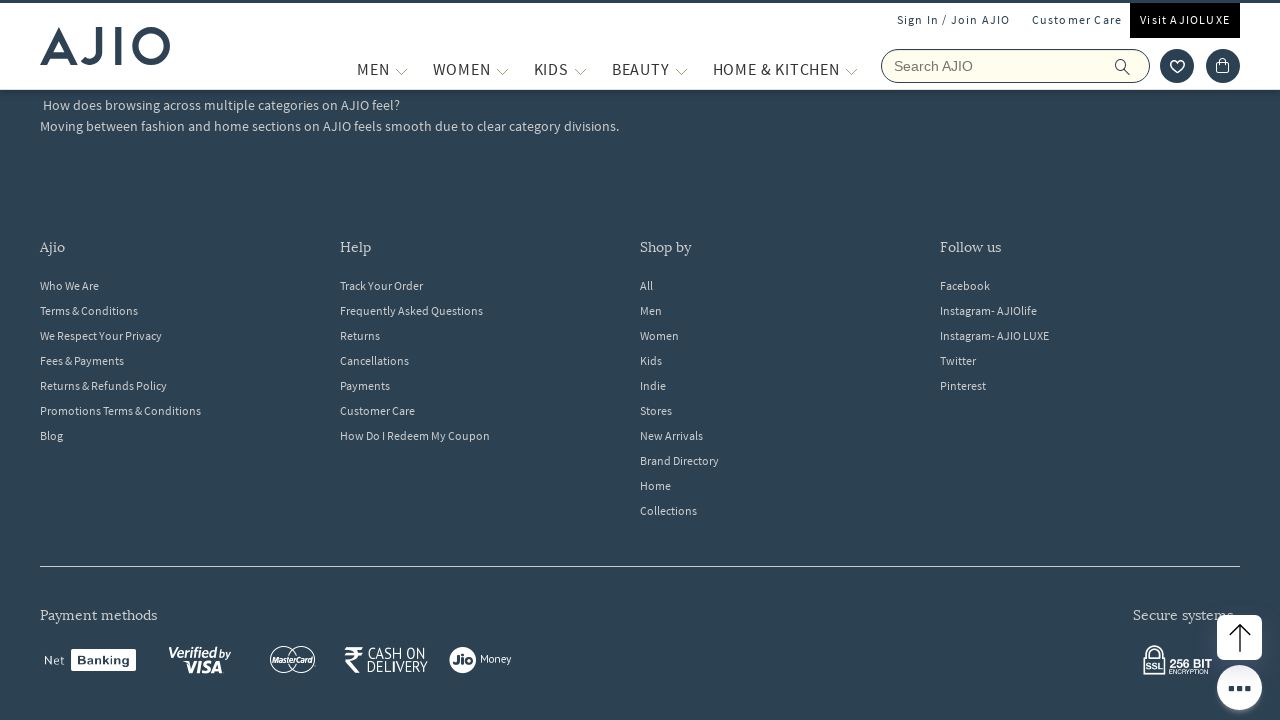

Retrieved and printed page title
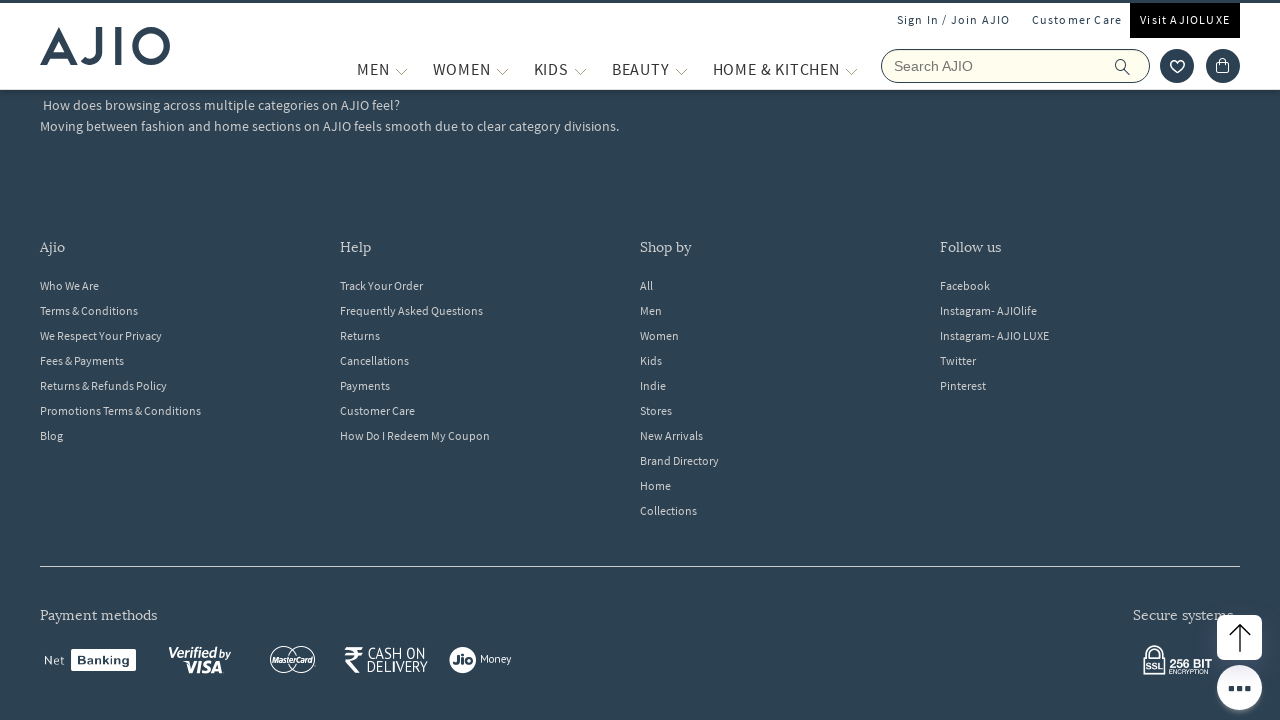

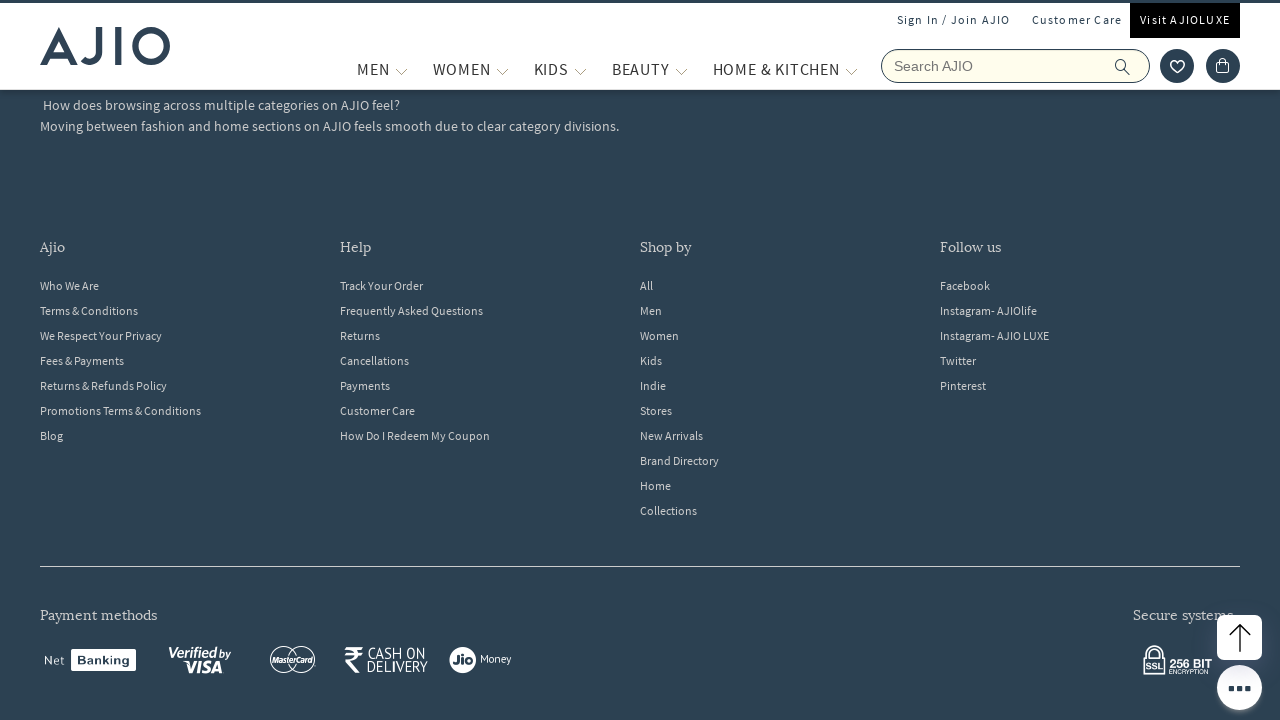